Tests that the Clear Completed button is hidden when there are no completed items.

Starting URL: https://demo.playwright.dev/todomvc

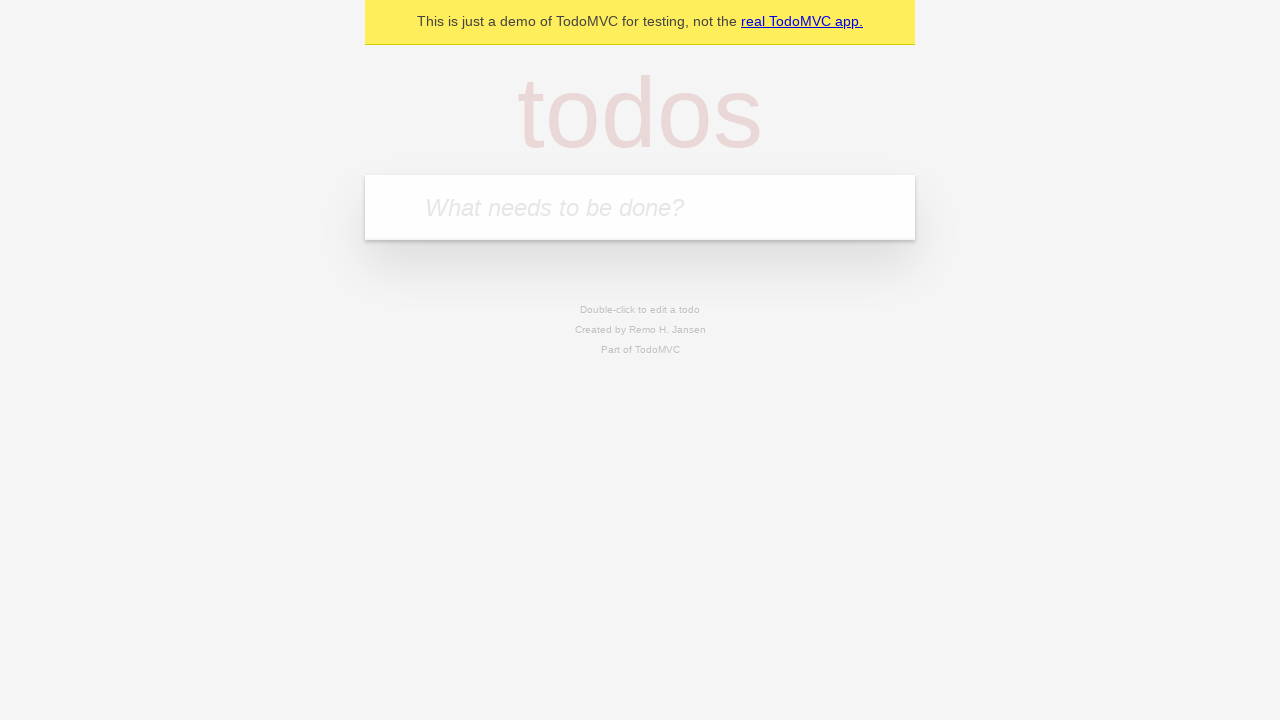

Filled todo input with 'buy some cheese' on internal:attr=[placeholder="What needs to be done?"i]
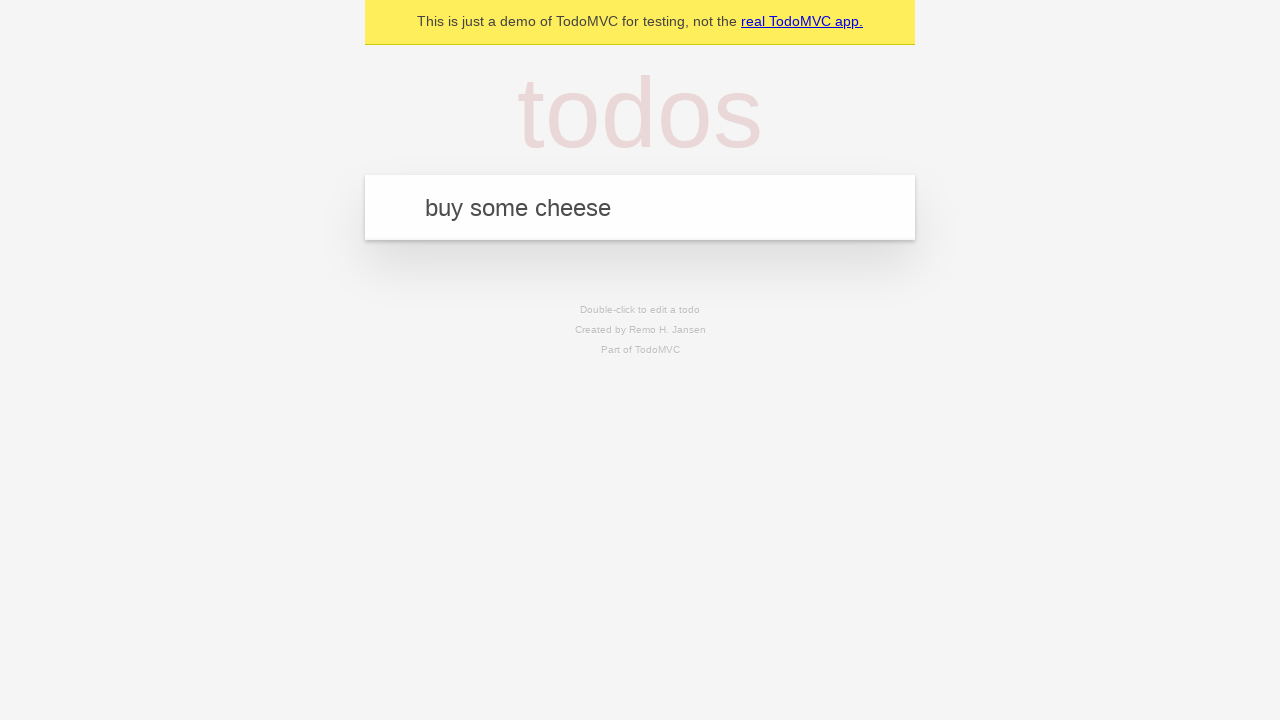

Pressed Enter to add first todo item on internal:attr=[placeholder="What needs to be done?"i]
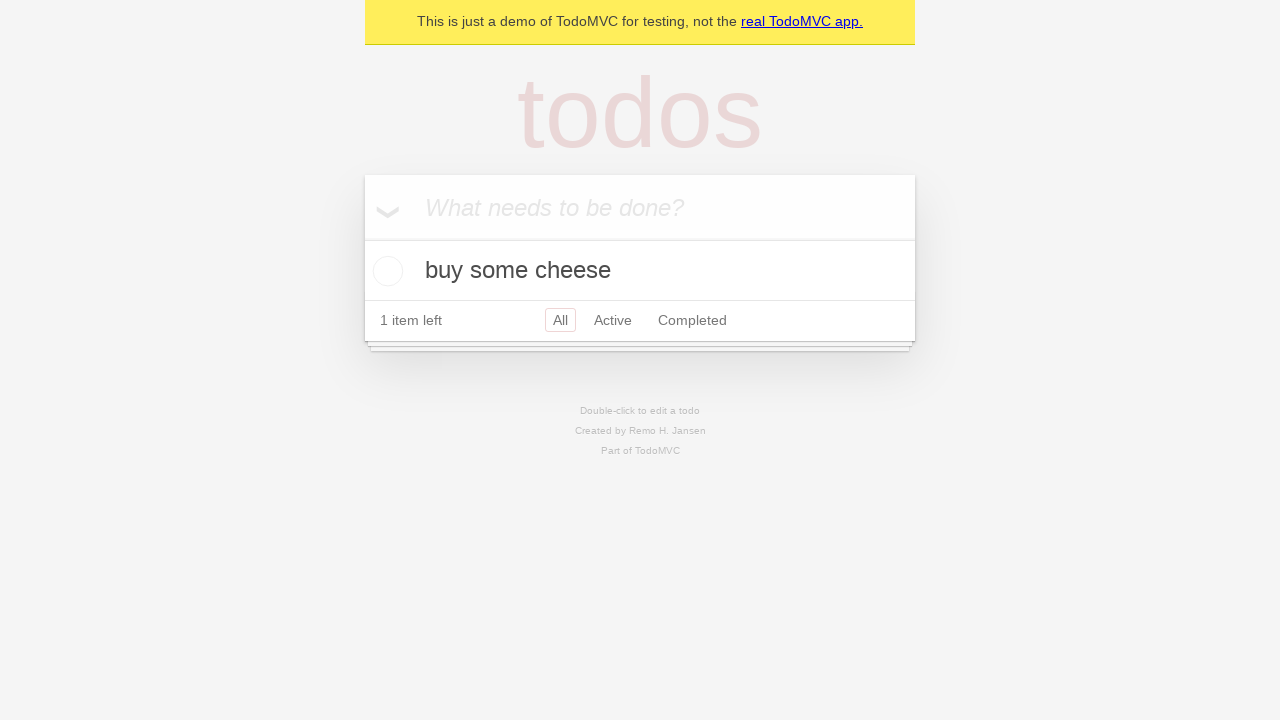

Filled todo input with 'feed the cat' on internal:attr=[placeholder="What needs to be done?"i]
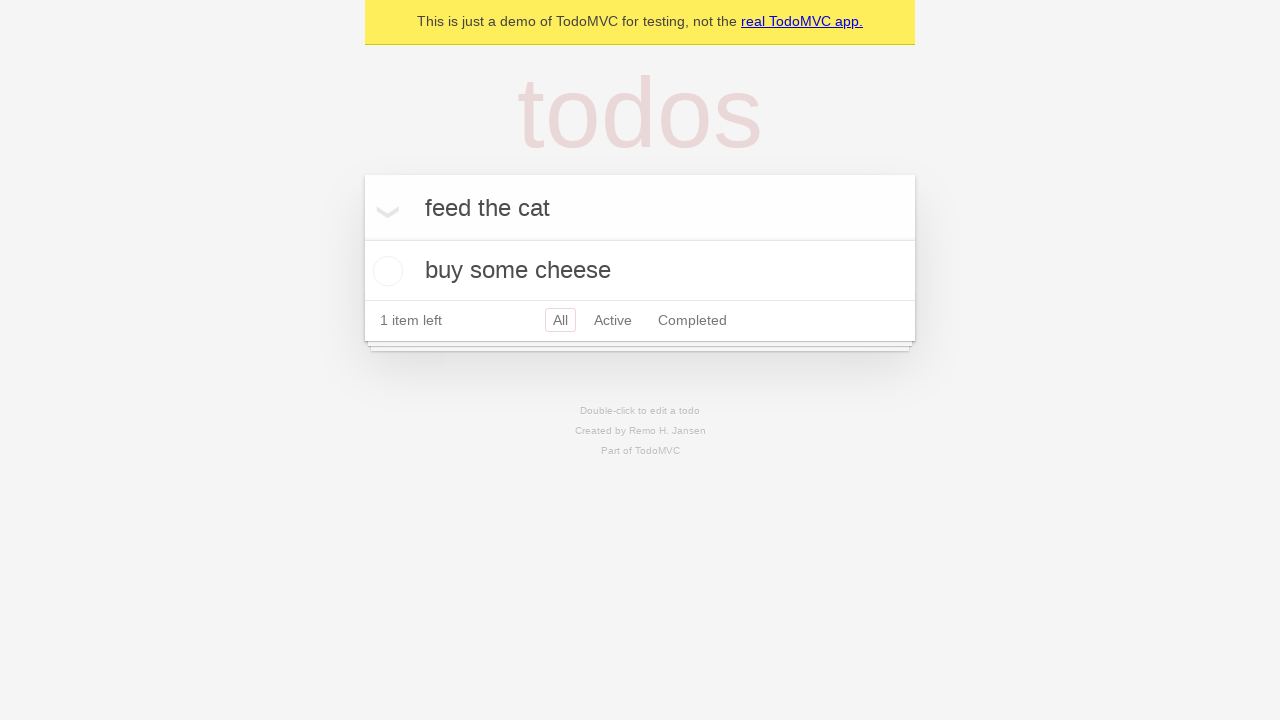

Pressed Enter to add second todo item on internal:attr=[placeholder="What needs to be done?"i]
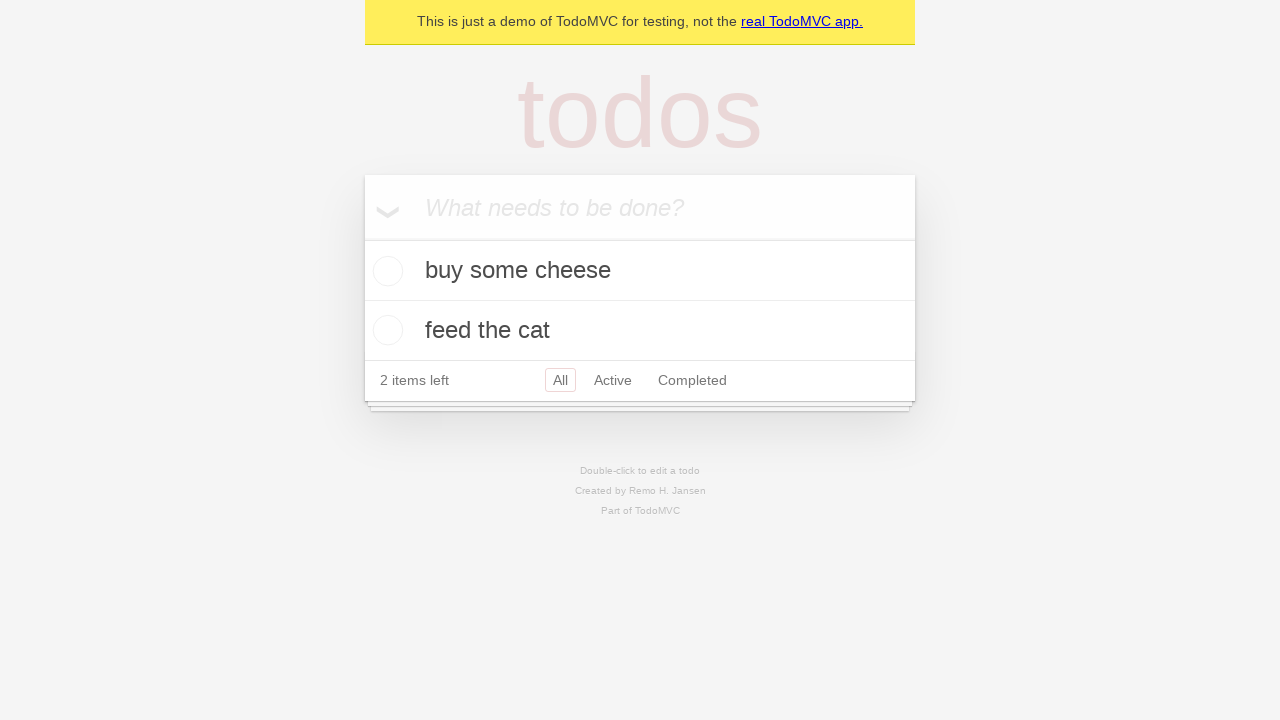

Filled todo input with 'book a doctors appointment' on internal:attr=[placeholder="What needs to be done?"i]
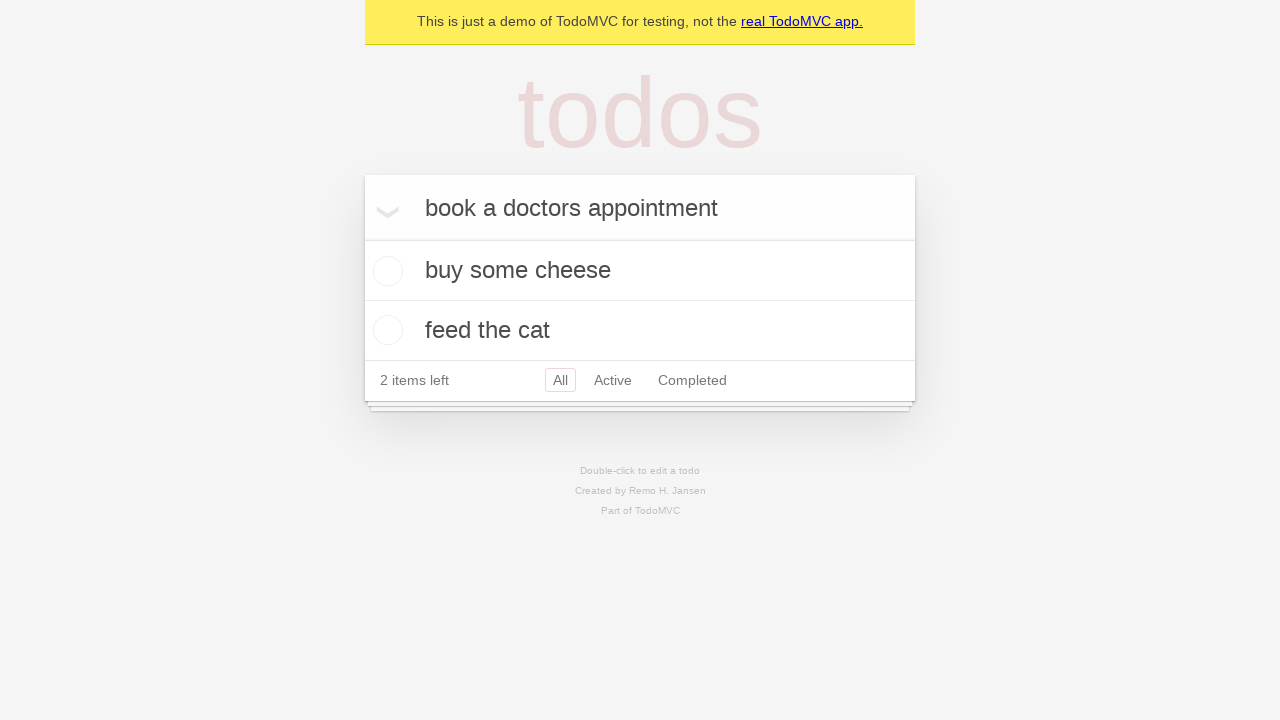

Pressed Enter to add third todo item on internal:attr=[placeholder="What needs to be done?"i]
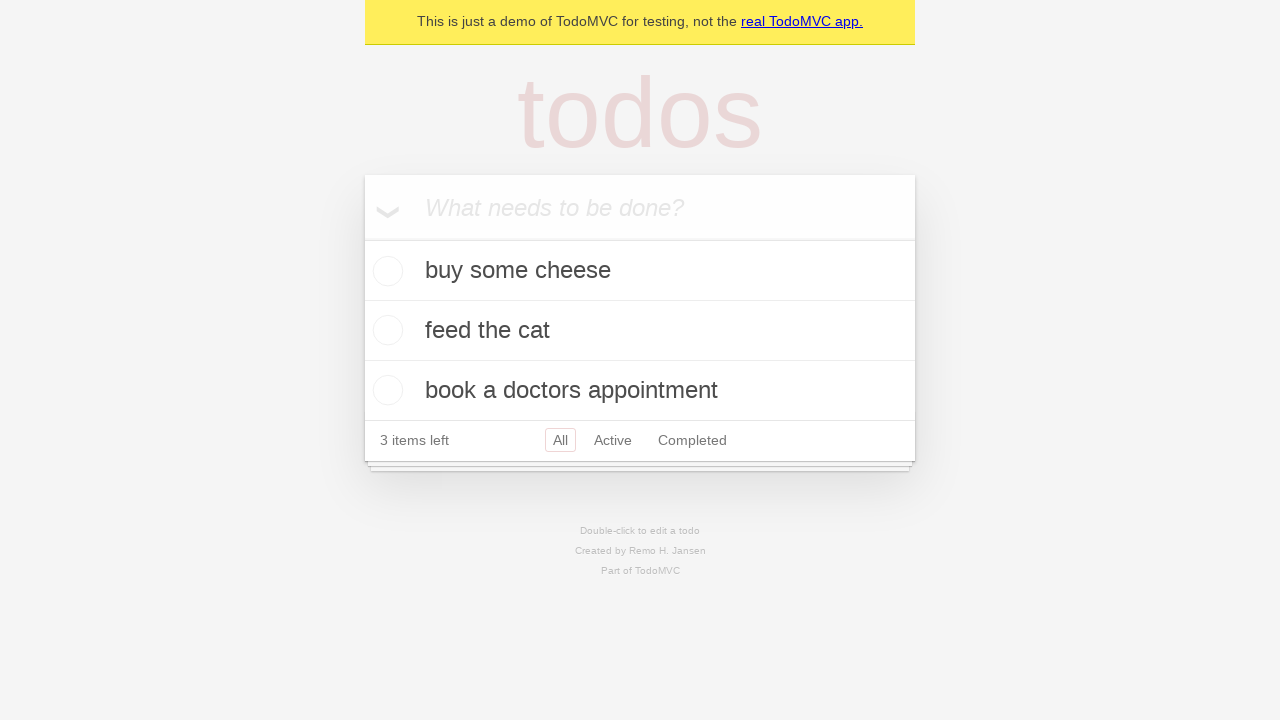

Checked the first todo item as completed at (385, 271) on .todo-list li .toggle >> nth=0
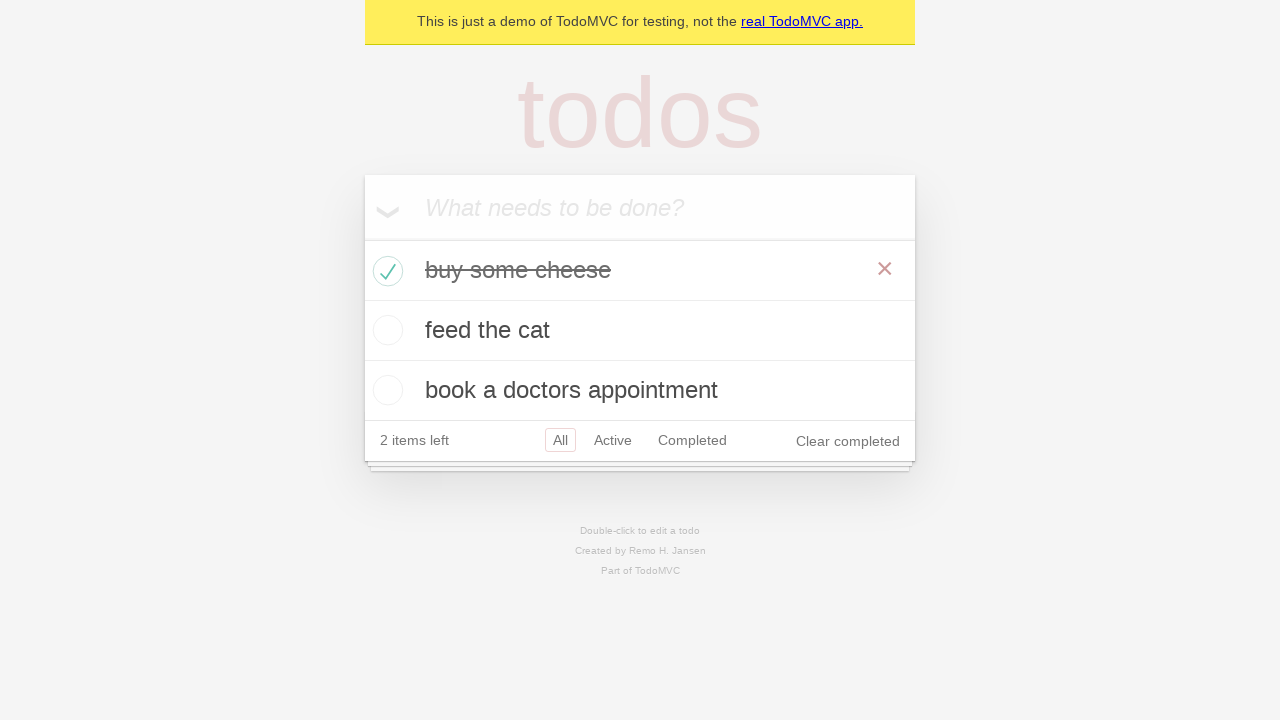

Clicked Clear Completed button to remove completed item at (848, 441) on .clear-completed
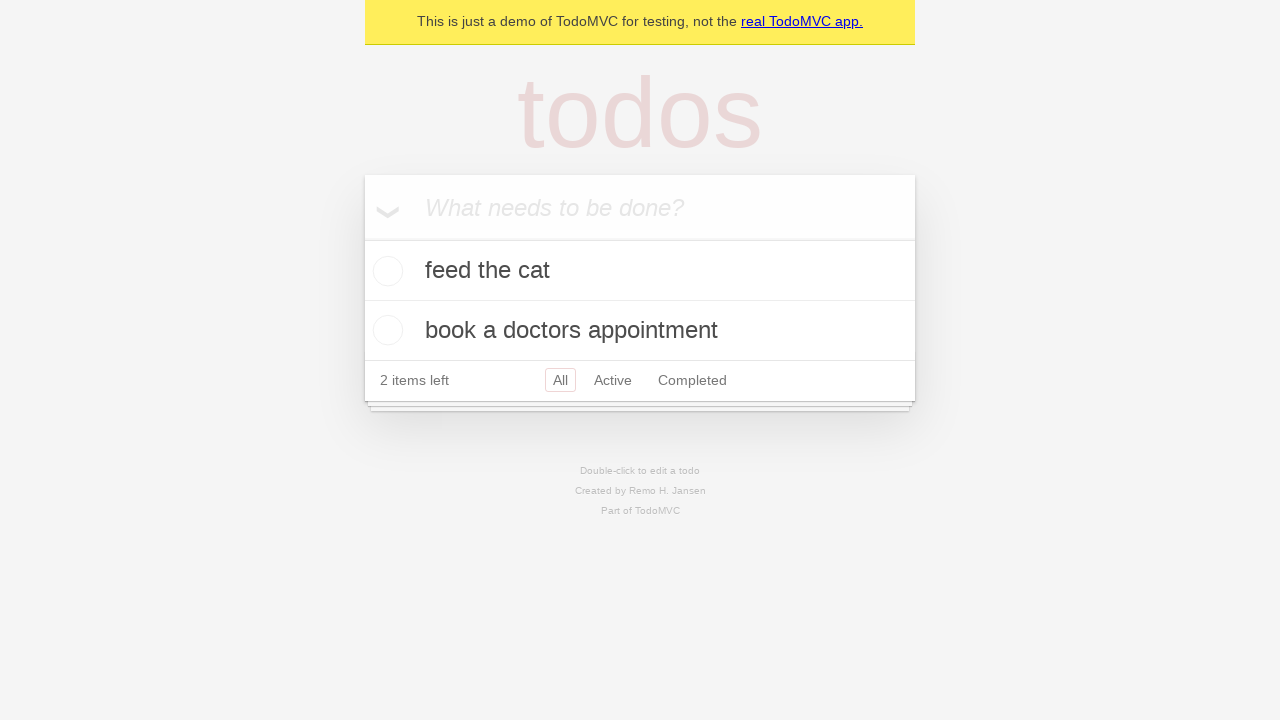

Verified todo list items are still present
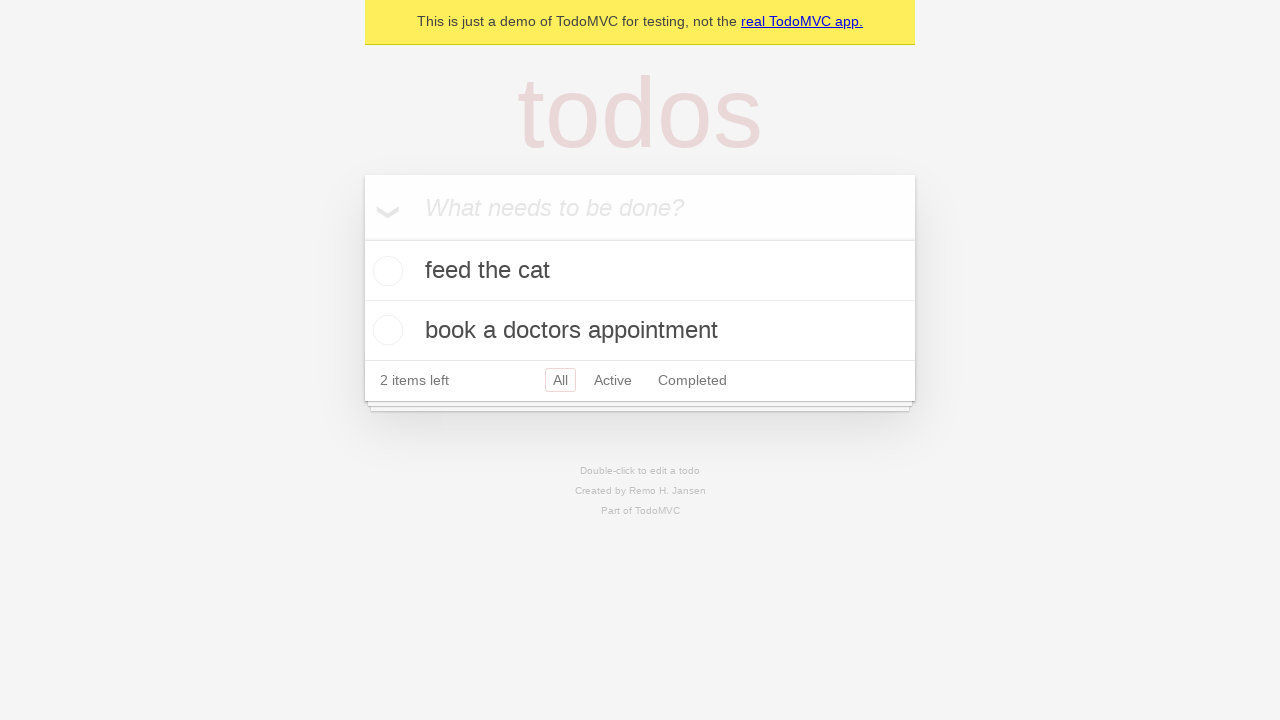

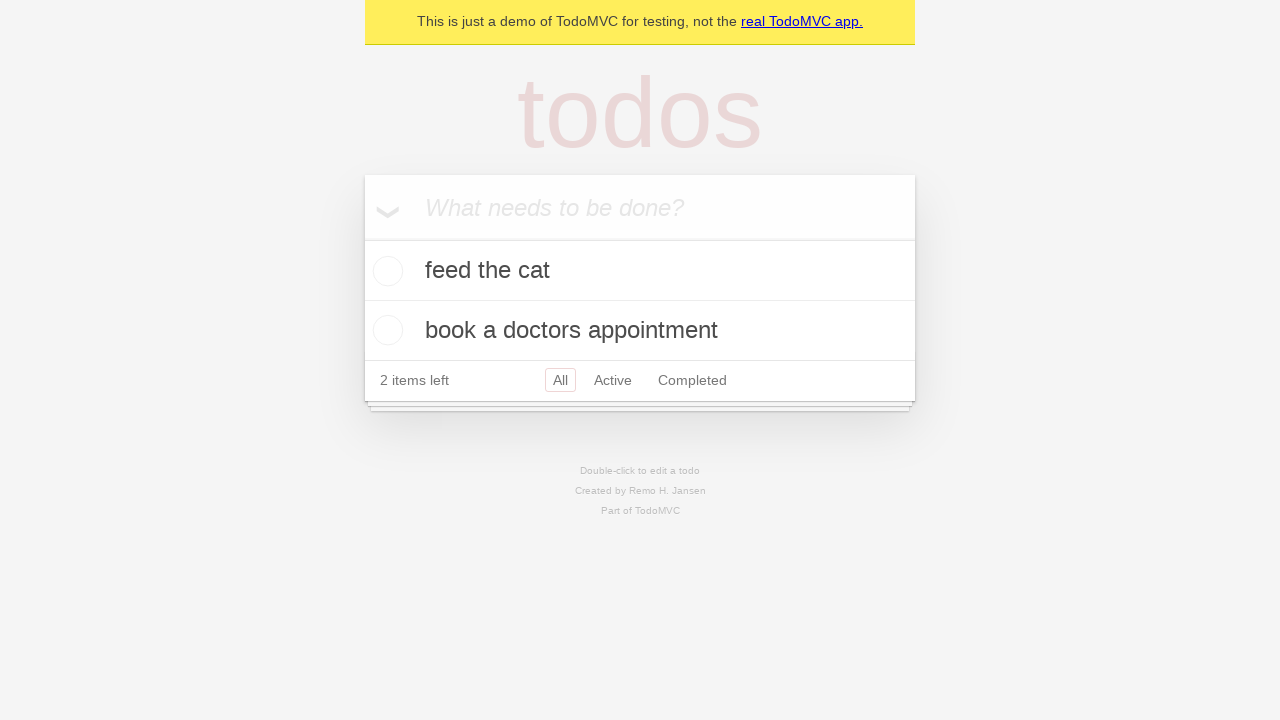